Tests login form validation by attempting to log in with a valid username but leaving the password field empty, expecting an error message

Starting URL: https://www.saucedemo.com

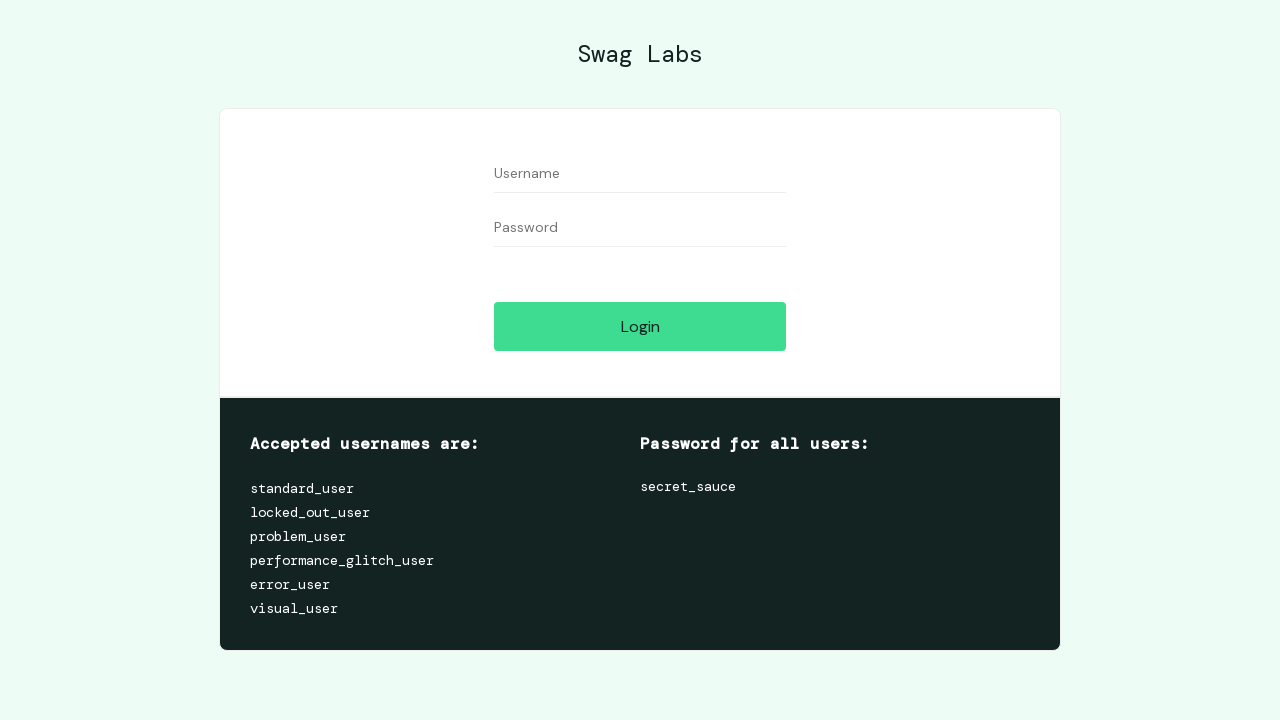

Filled username field with 'standard_user' on #user-name
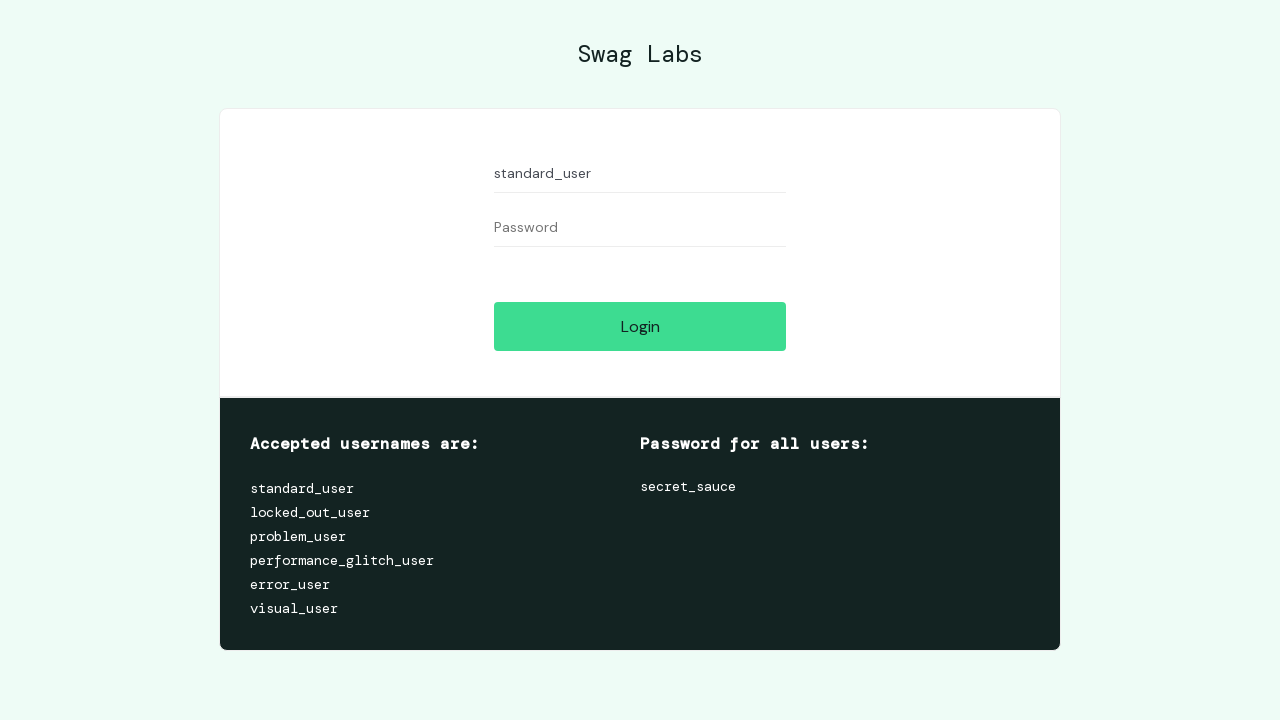

Left password field empty on #password
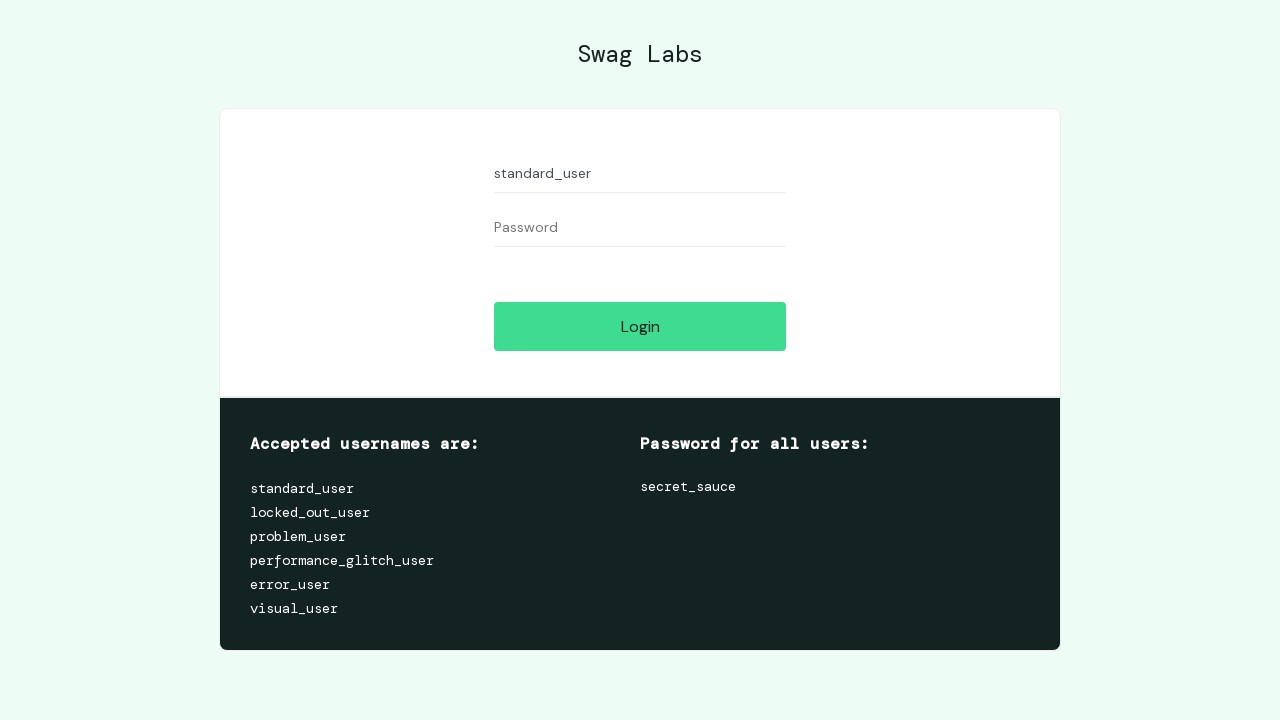

Clicked login button to trigger validation at (640, 326) on #login-button
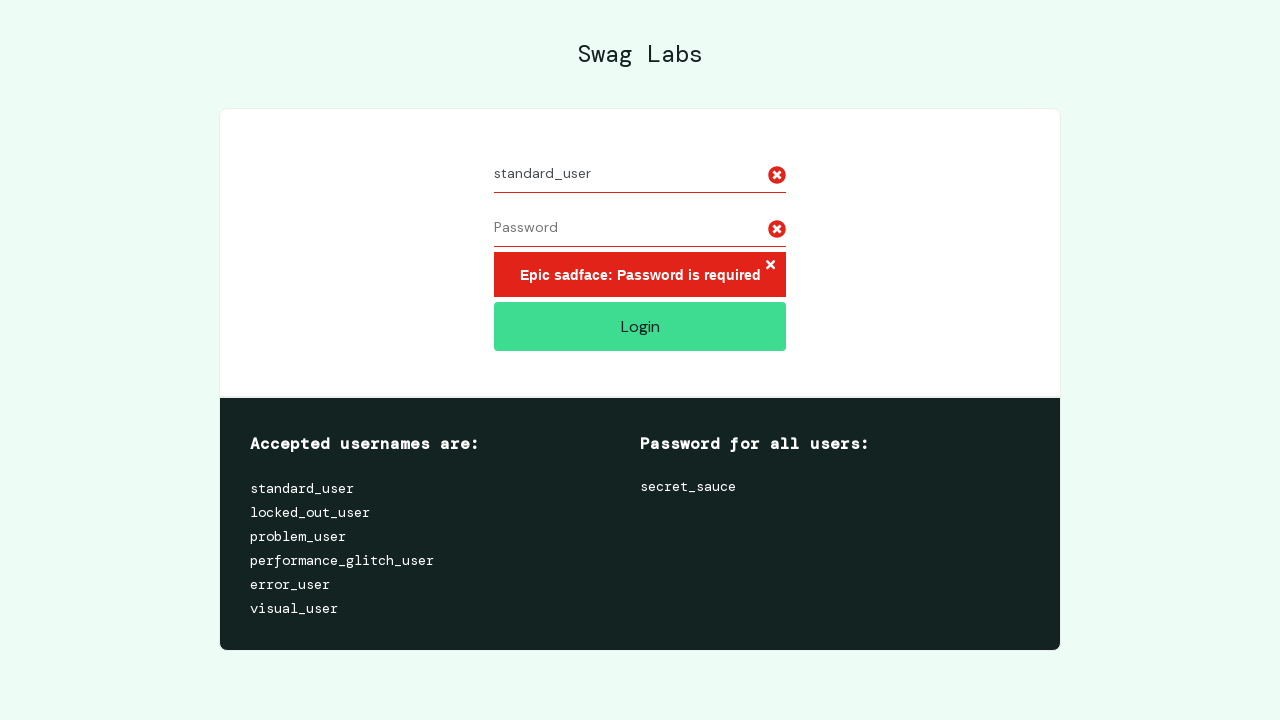

Error message container appeared
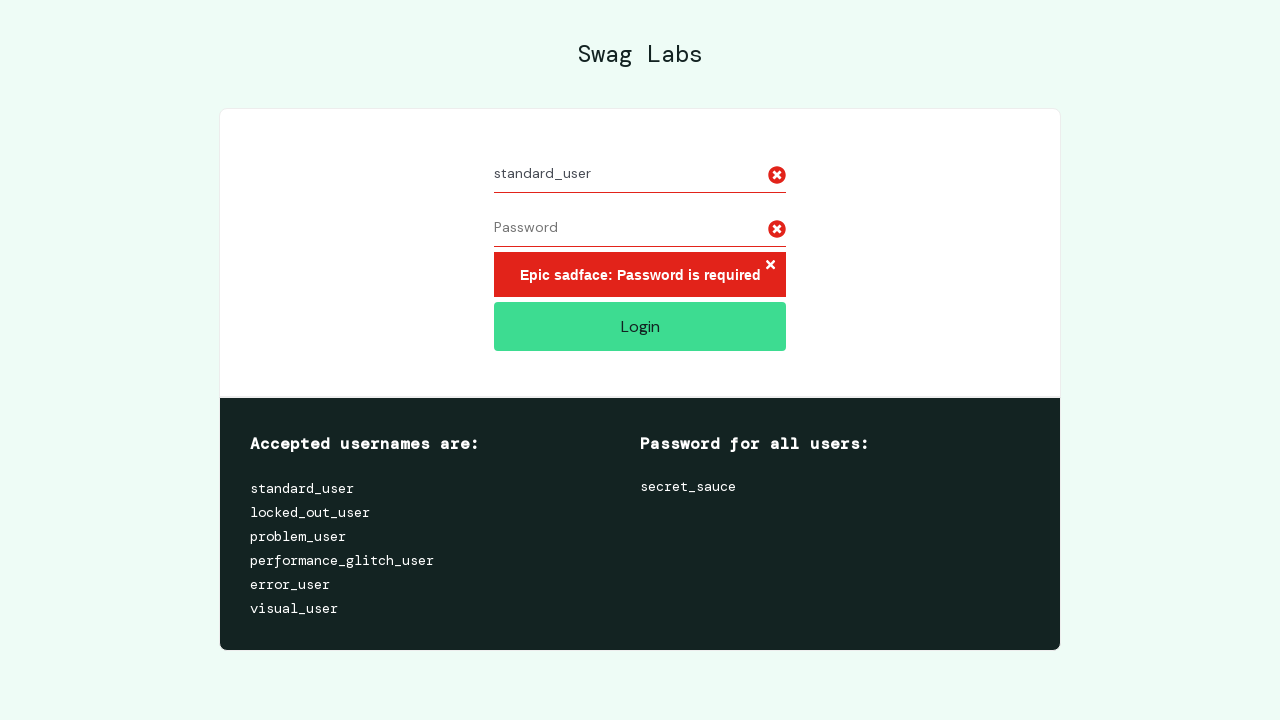

Verified login attempt failed - still on login page
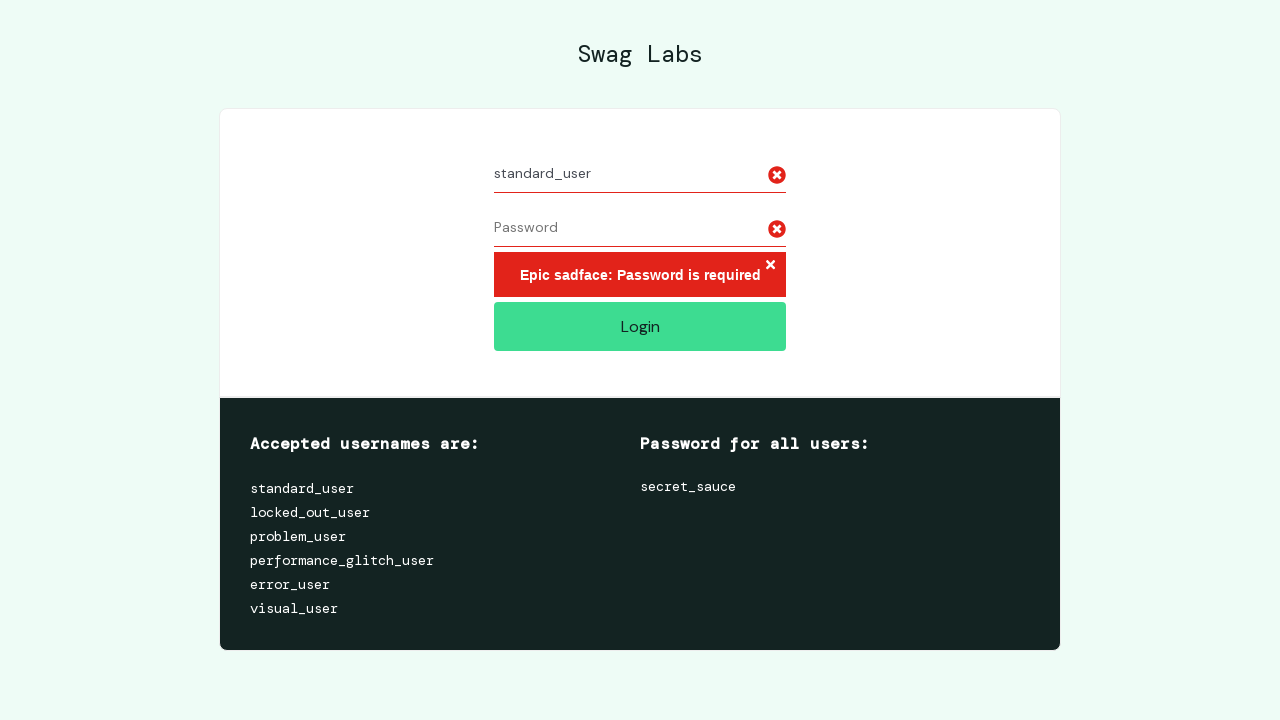

Verified error message is visible
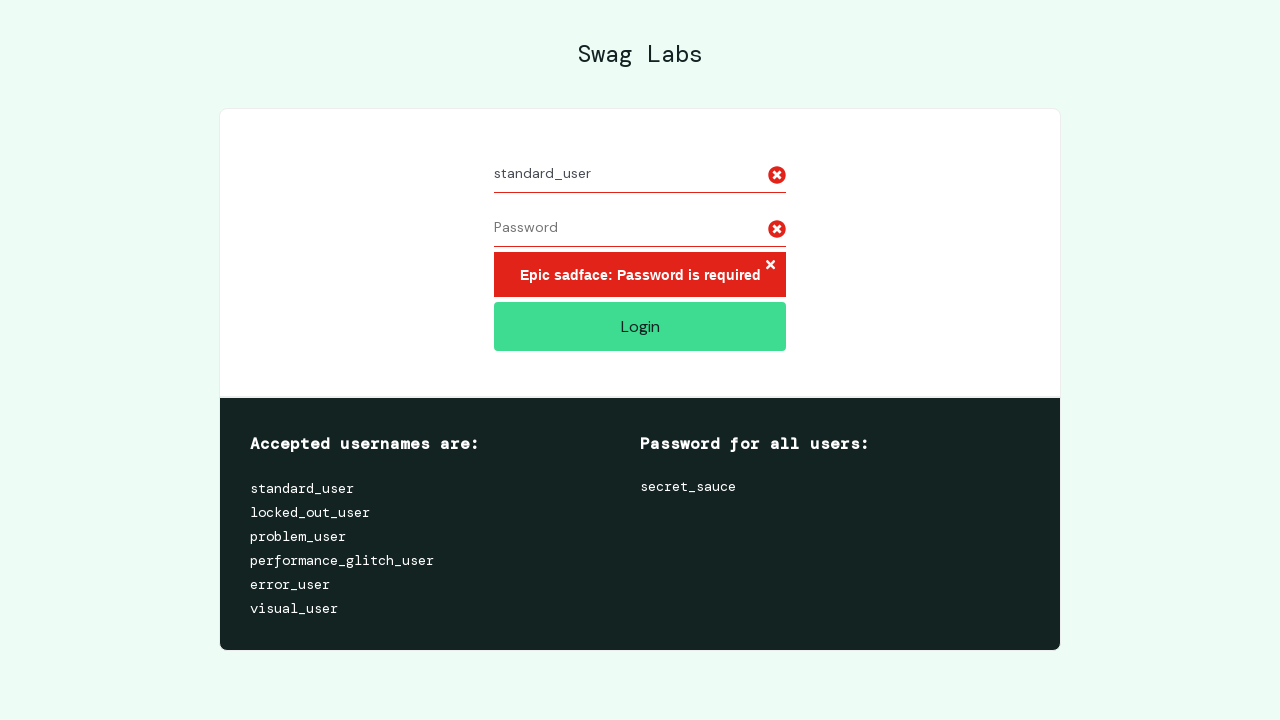

Verified error message text: 'Epic sadface: Password is required'
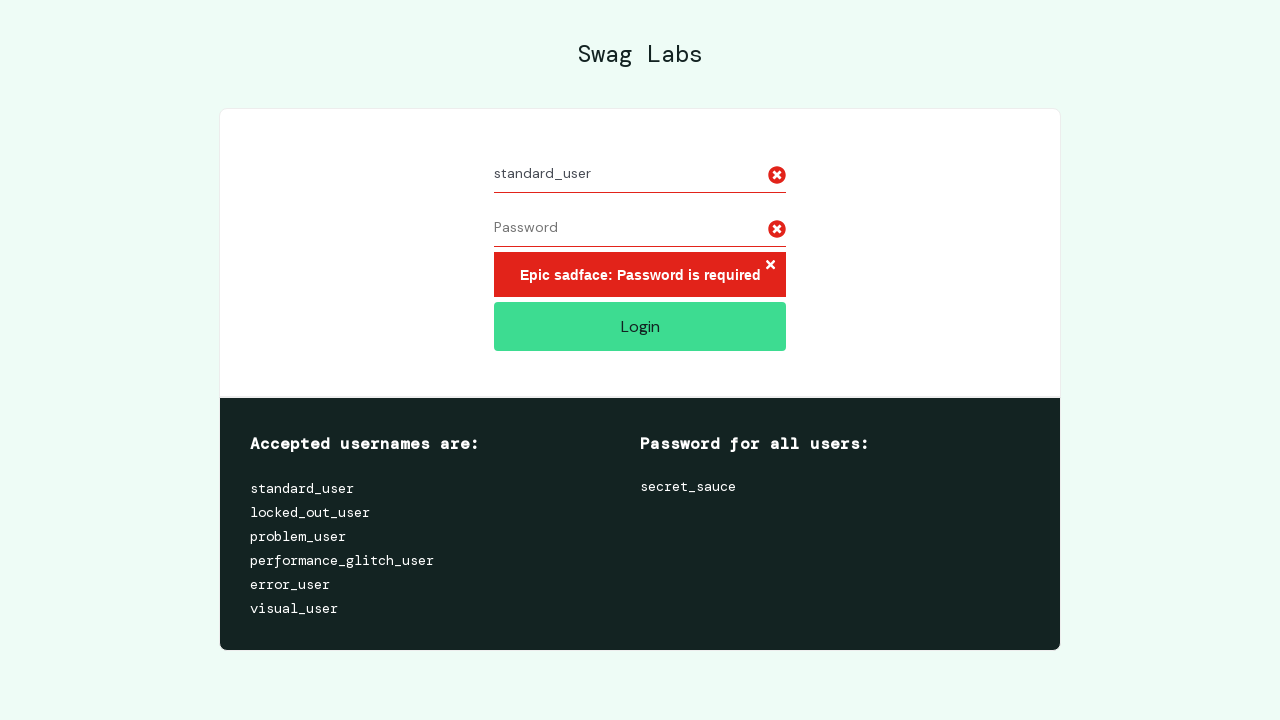

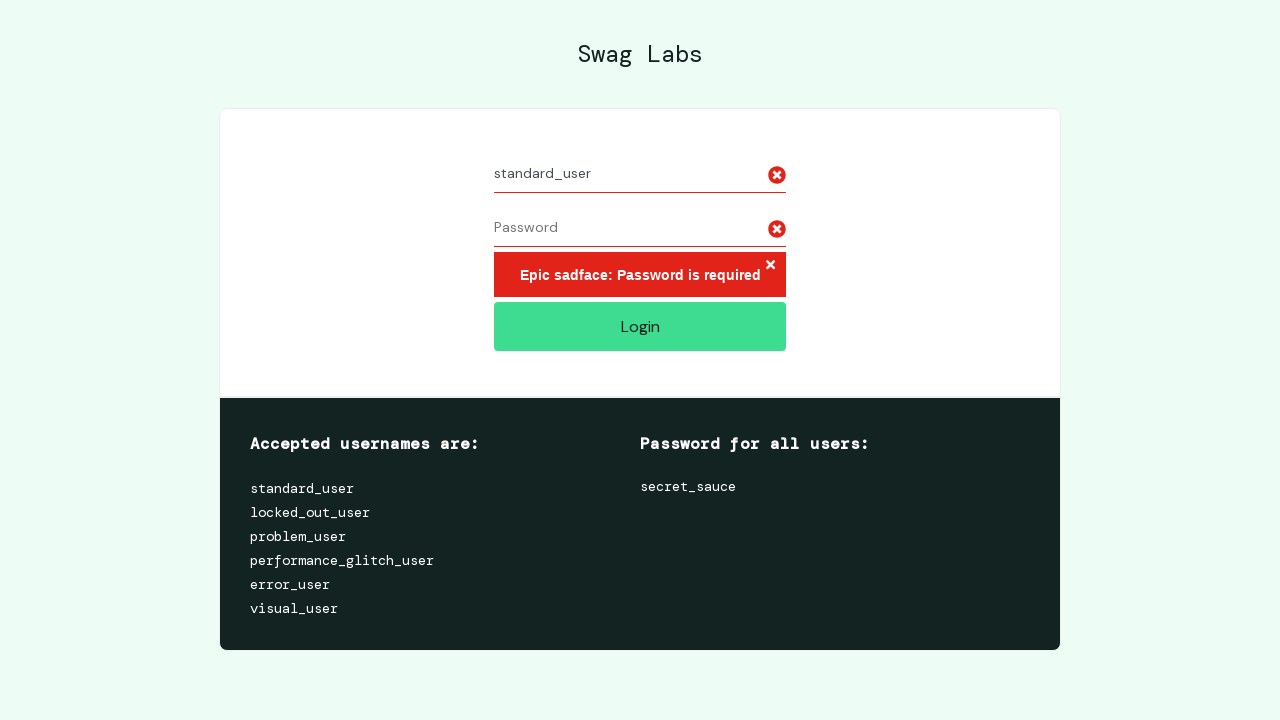